Tests that entered text is trimmed when saving an edited todo

Starting URL: https://demo.playwright.dev/todomvc

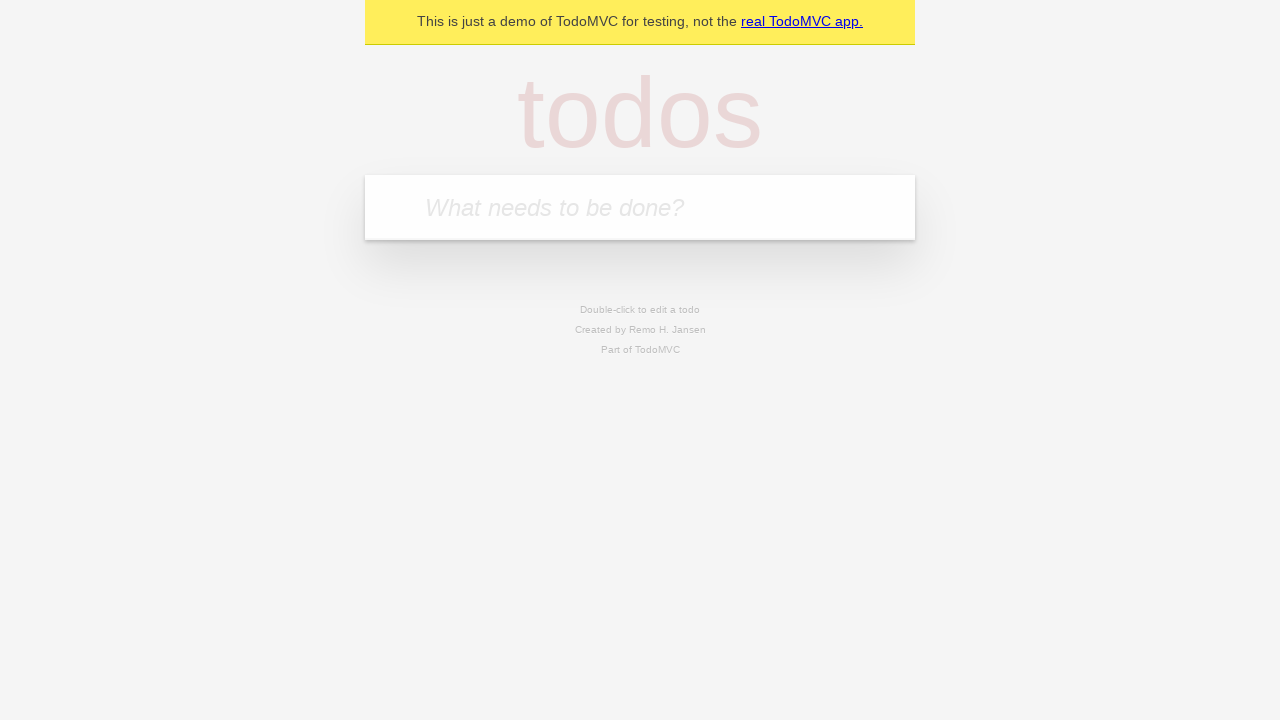

Filled new todo input with 'buy some cheese' on .new-todo
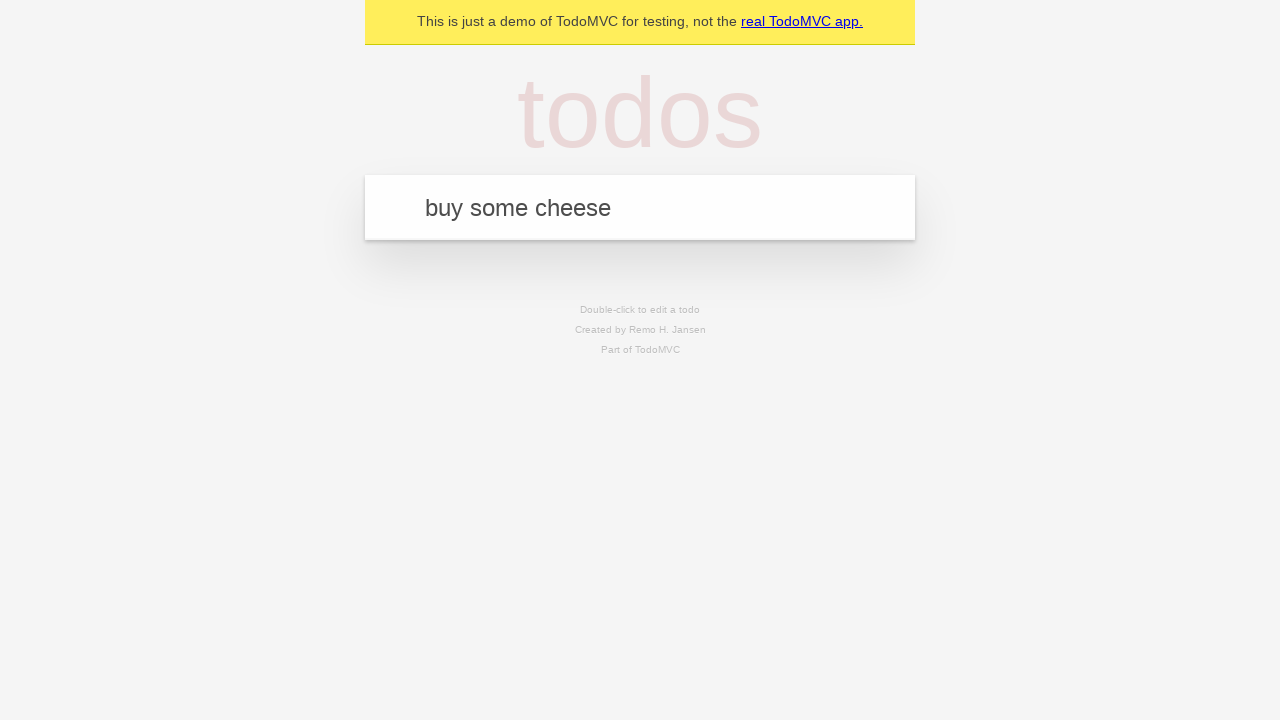

Pressed Enter to create first todo on .new-todo
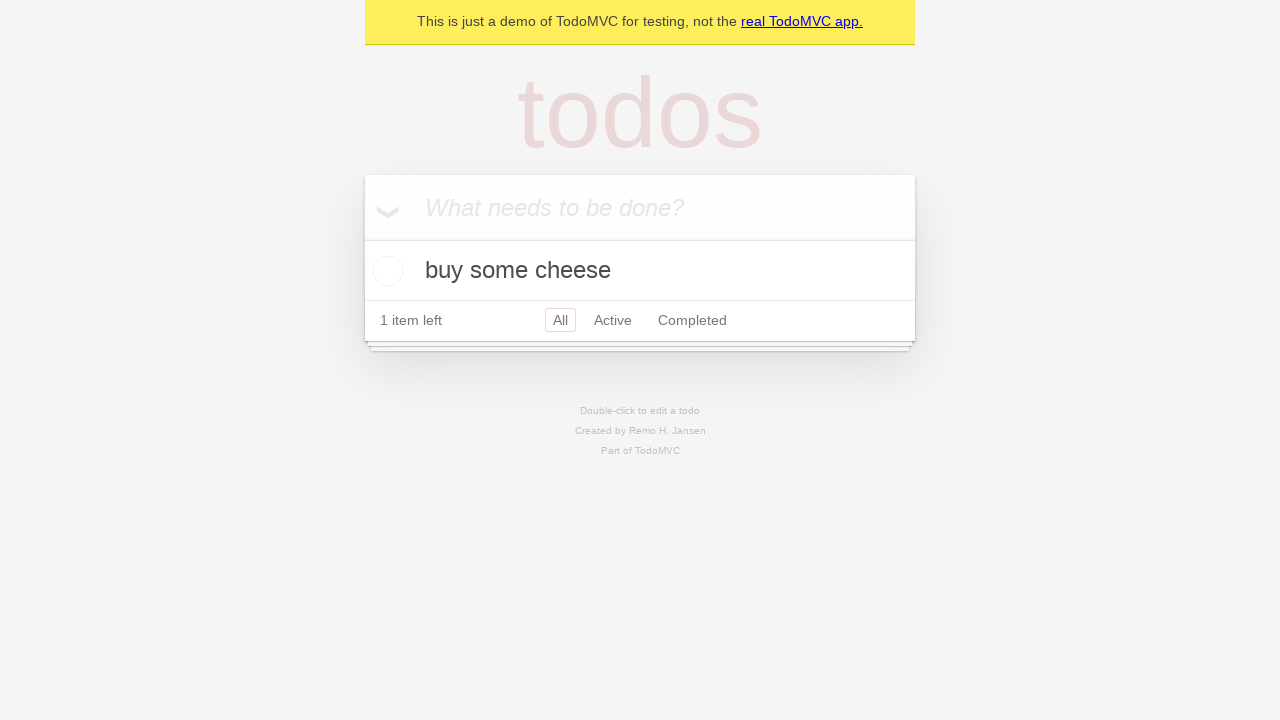

Filled new todo input with 'feed the cat' on .new-todo
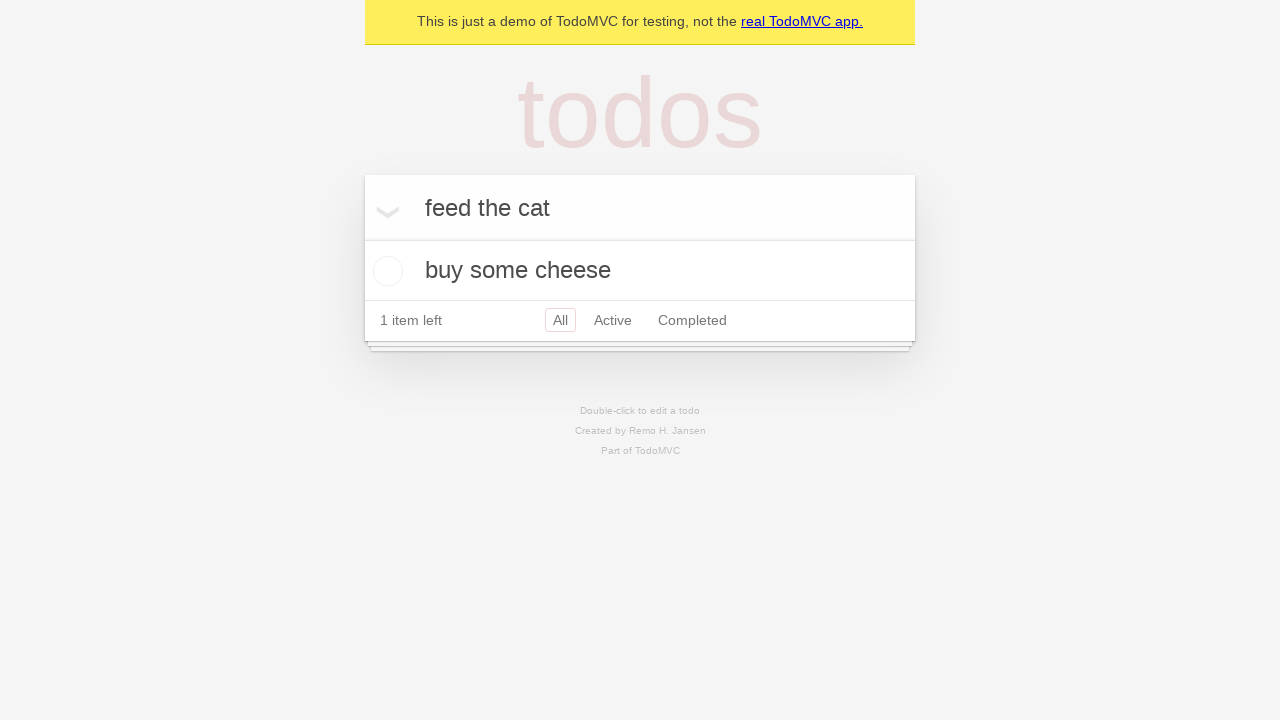

Pressed Enter to create second todo on .new-todo
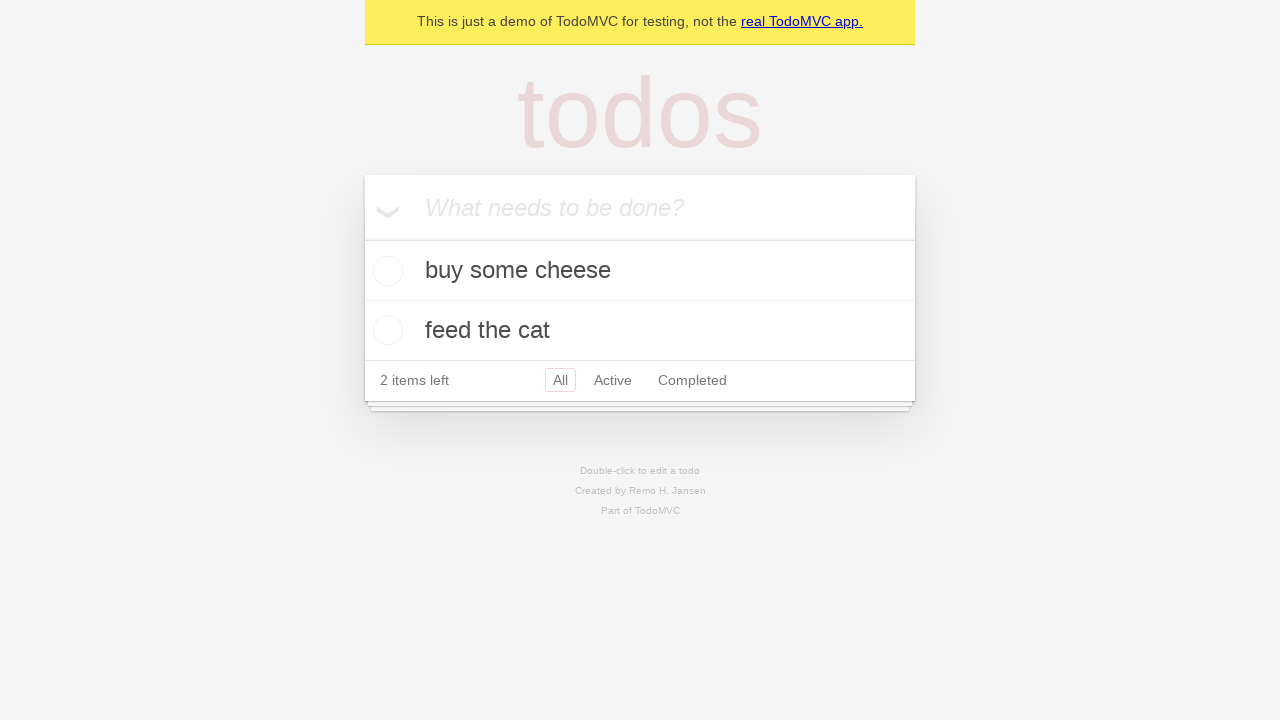

Filled new todo input with 'book a doctors appointment' on .new-todo
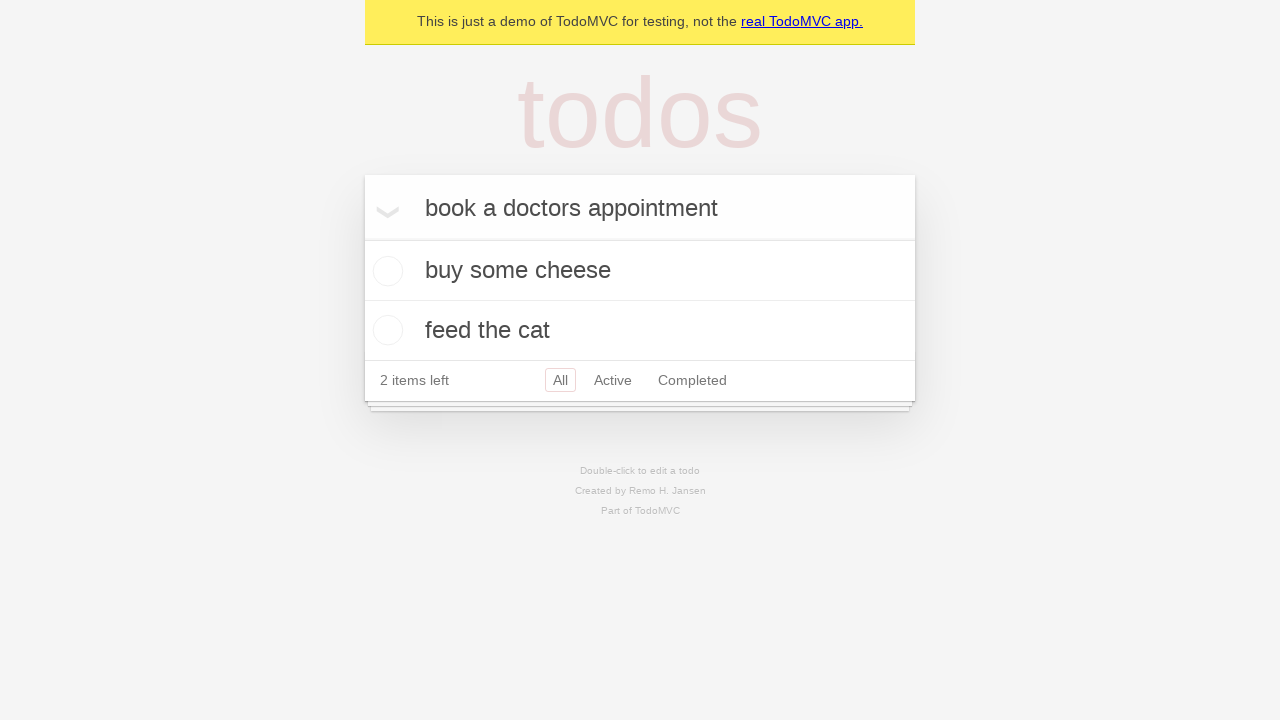

Pressed Enter to create third todo on .new-todo
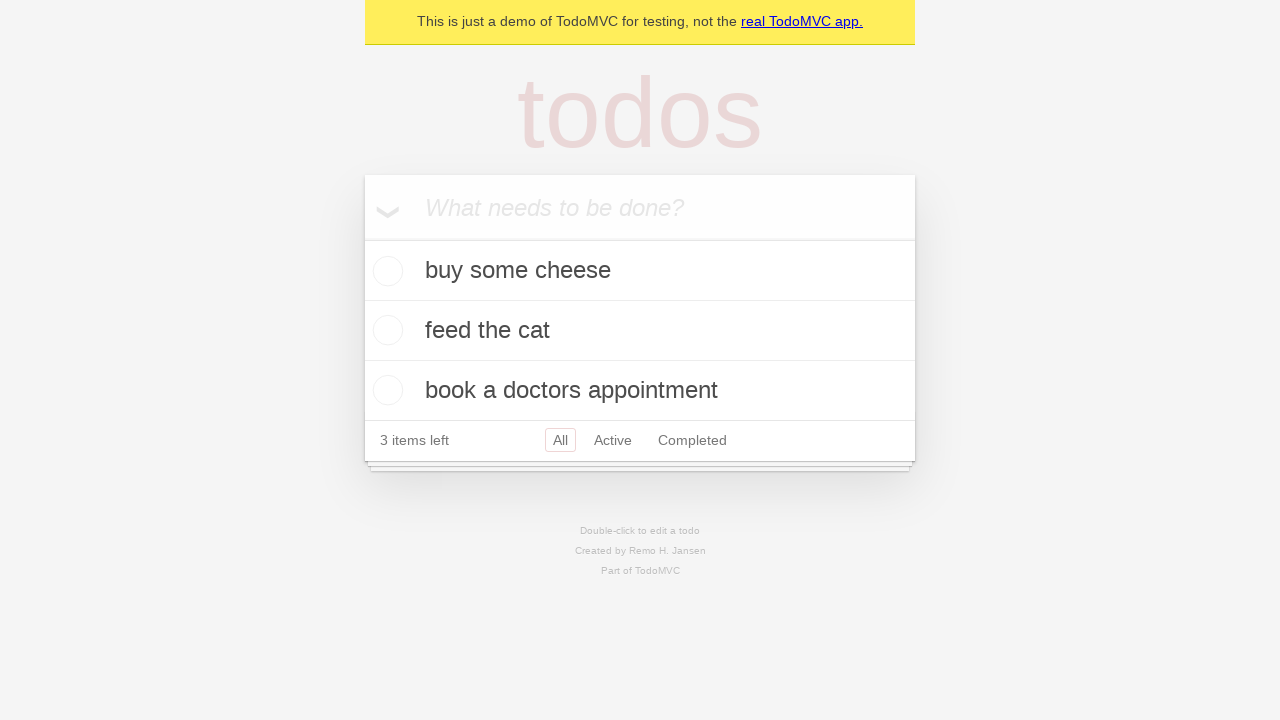

Double-clicked second todo to enter edit mode at (640, 331) on .todo-list li >> nth=1
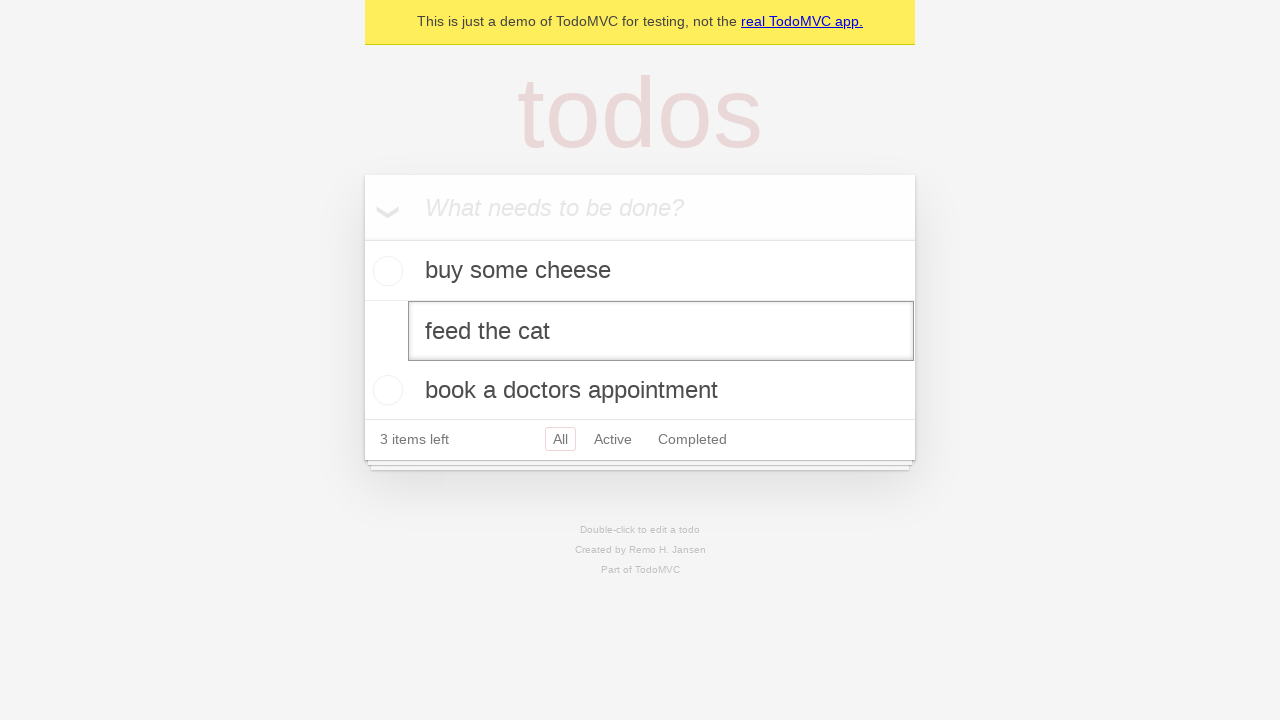

Filled edit field with '    buy some sausages    ' (with surrounding spaces) on .todo-list li >> nth=1 >> .edit
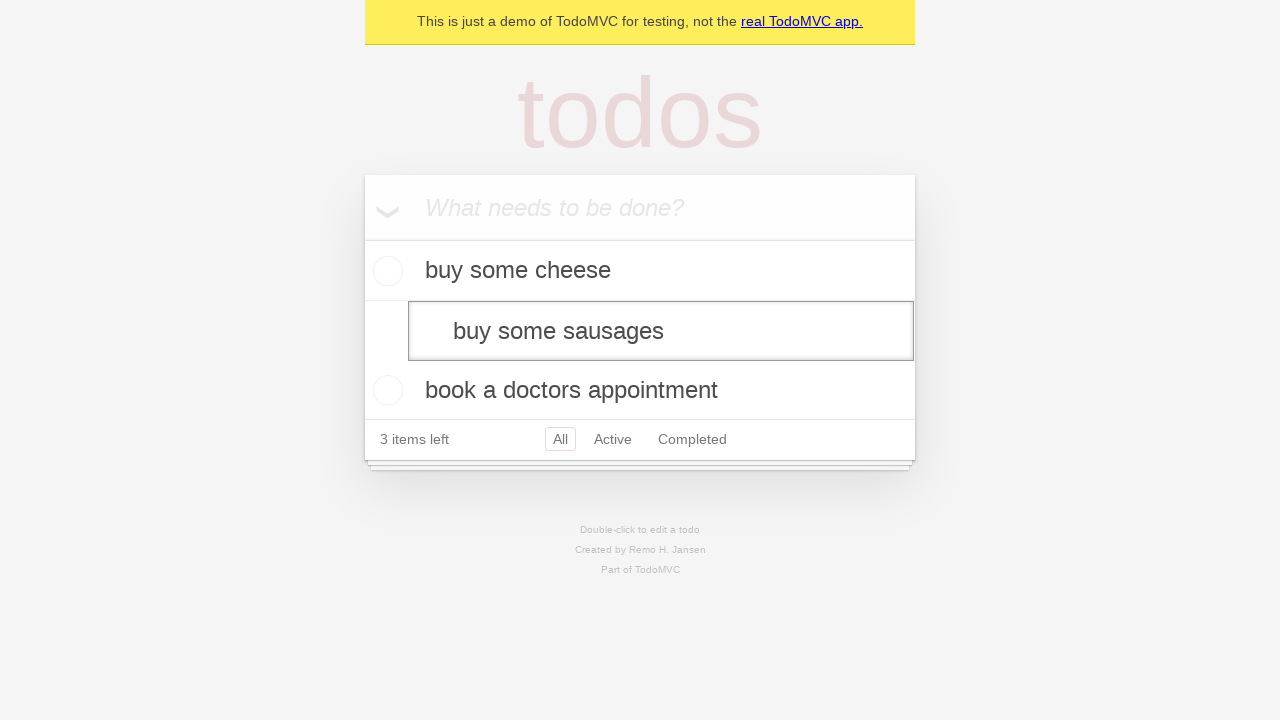

Pressed Enter to save edited todo with trimmed text on .todo-list li >> nth=1 >> .edit
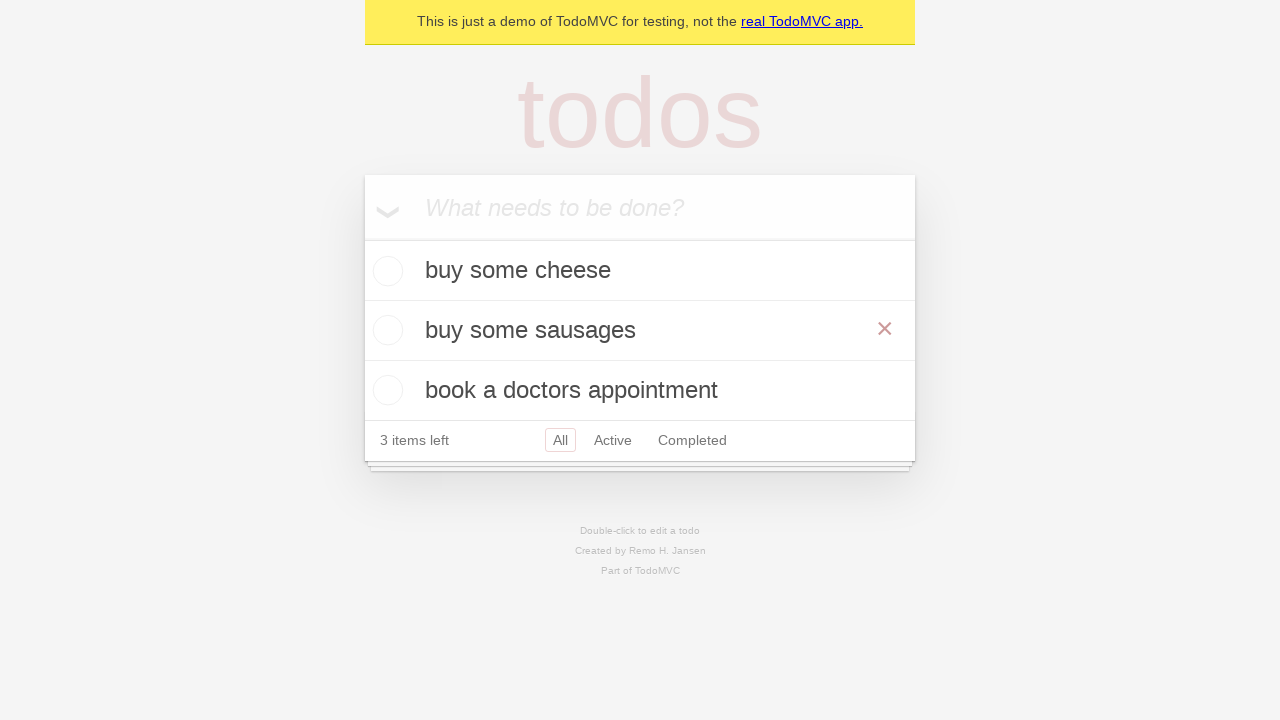

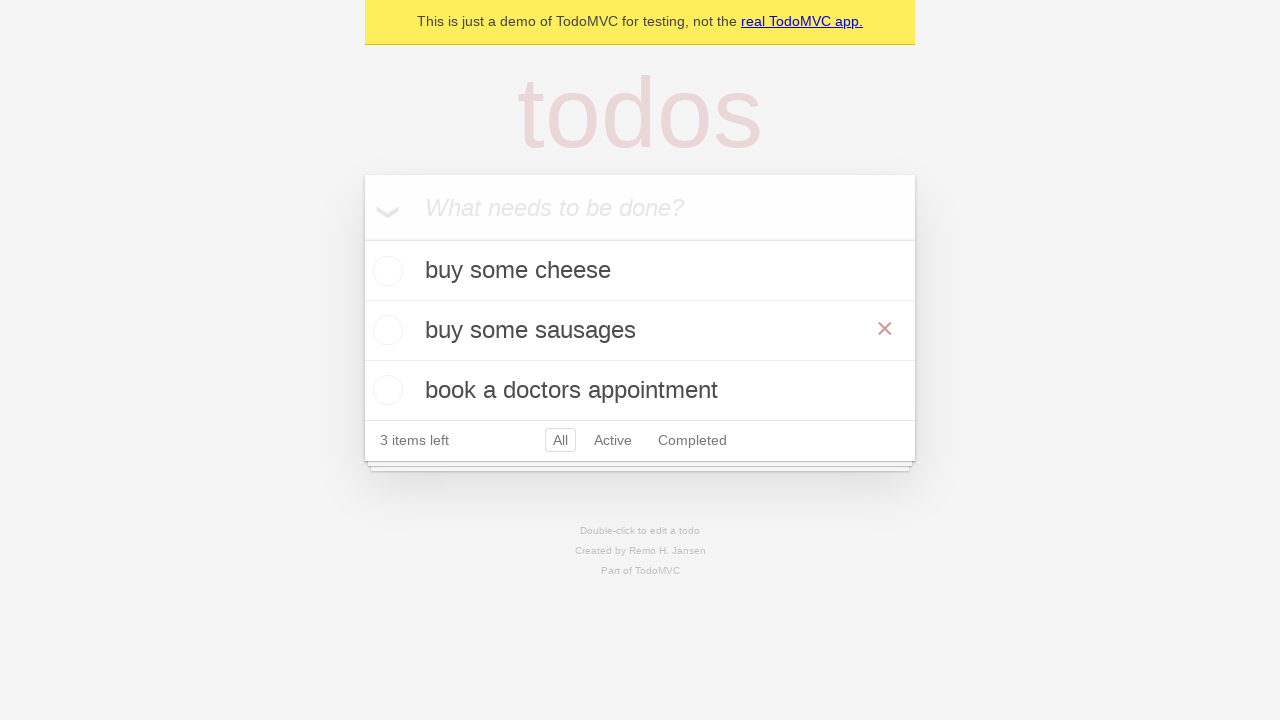